Tests clicking a button on a practice automation page using XPath sibling navigation to locate the second button element following the first button in the header.

Starting URL: https://rahulshettyacademy.com/AutomationPractice/

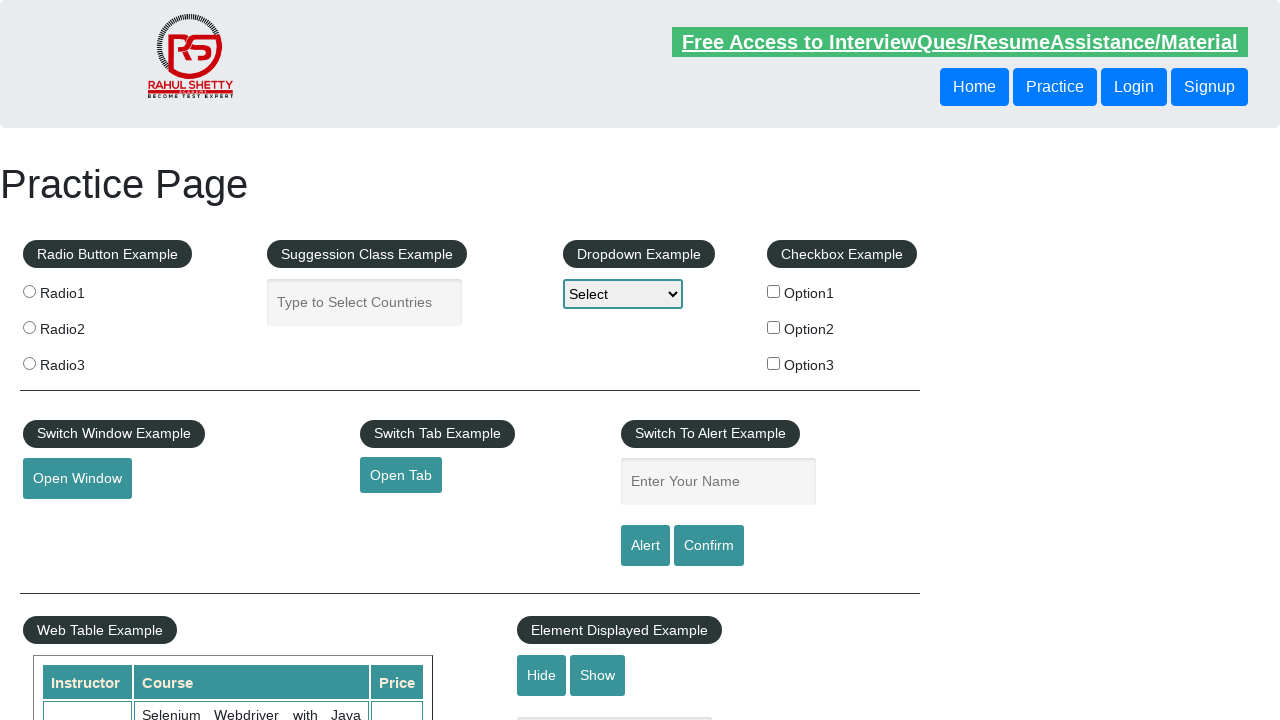

Navigated to automation practice page
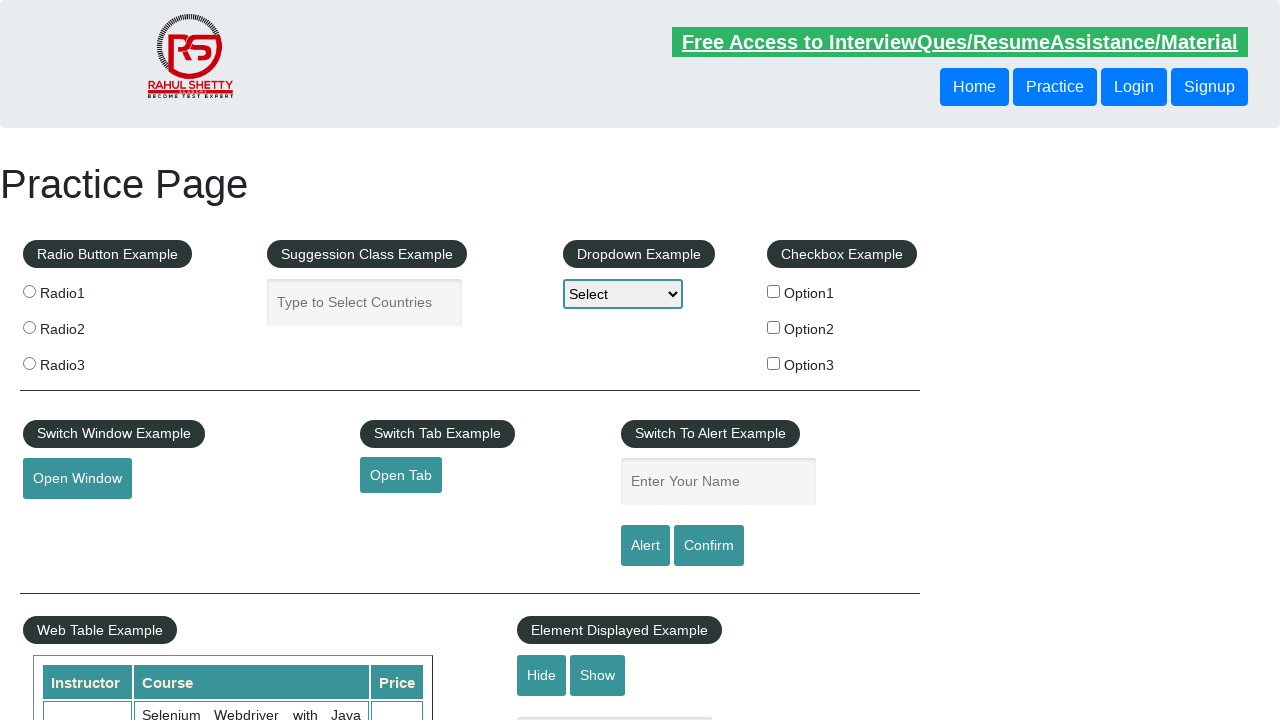

Clicked second button in header using XPath sibling navigation at (1134, 87) on xpath=//header/div/button[1]/following-sibling::button[1]
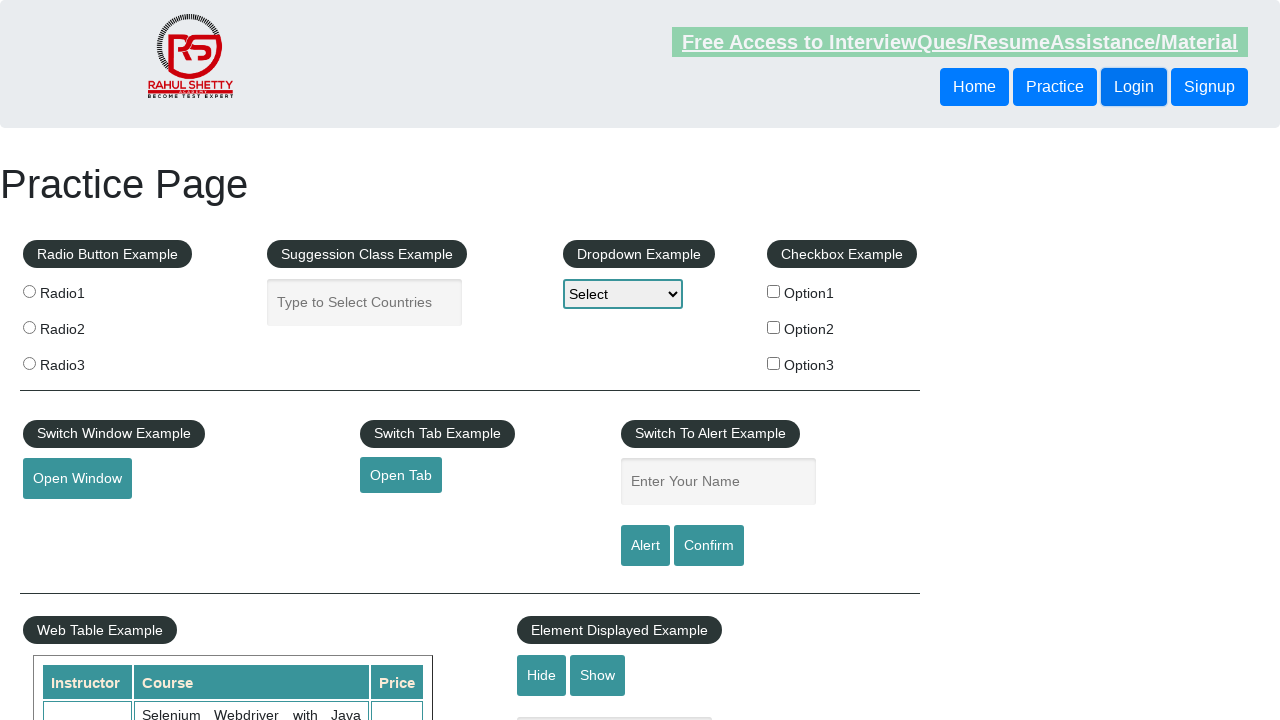

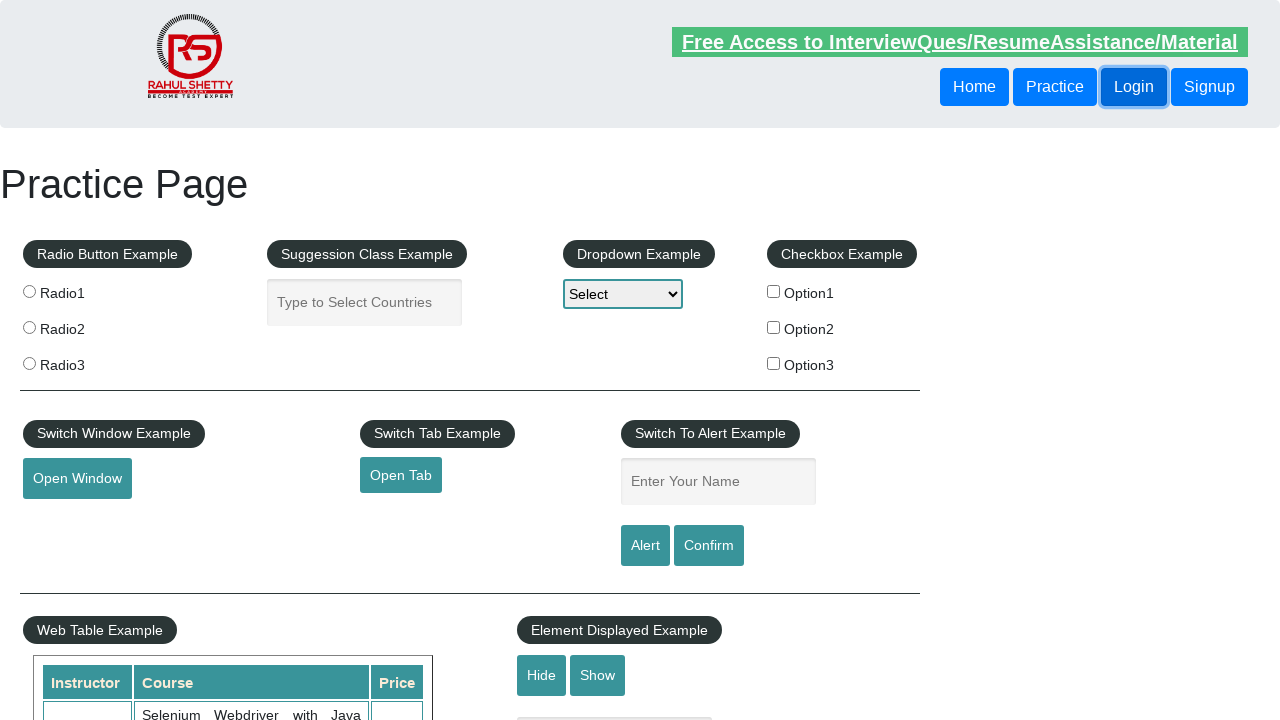